Tests marking all items as completed using the toggle-all checkbox

Starting URL: https://demo.playwright.dev/todomvc

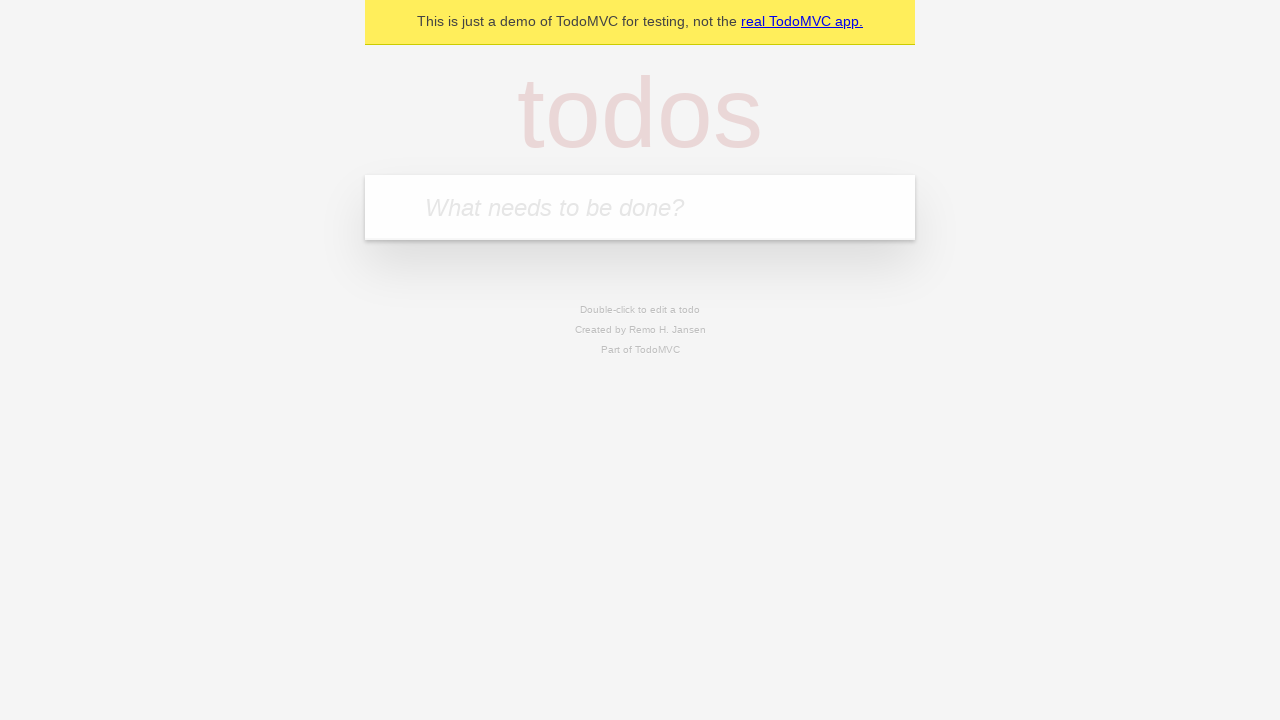

Filled new todo input with 'buy some cheese' on .new-todo
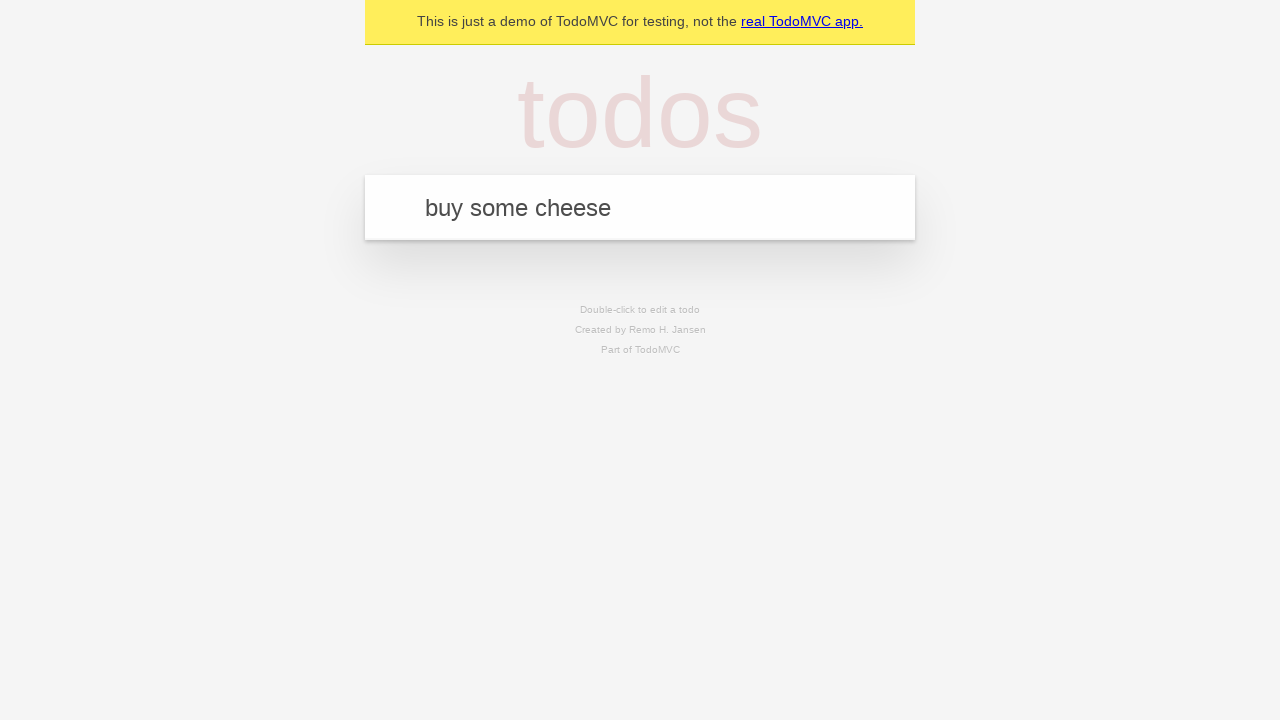

Pressed Enter to create first todo on .new-todo
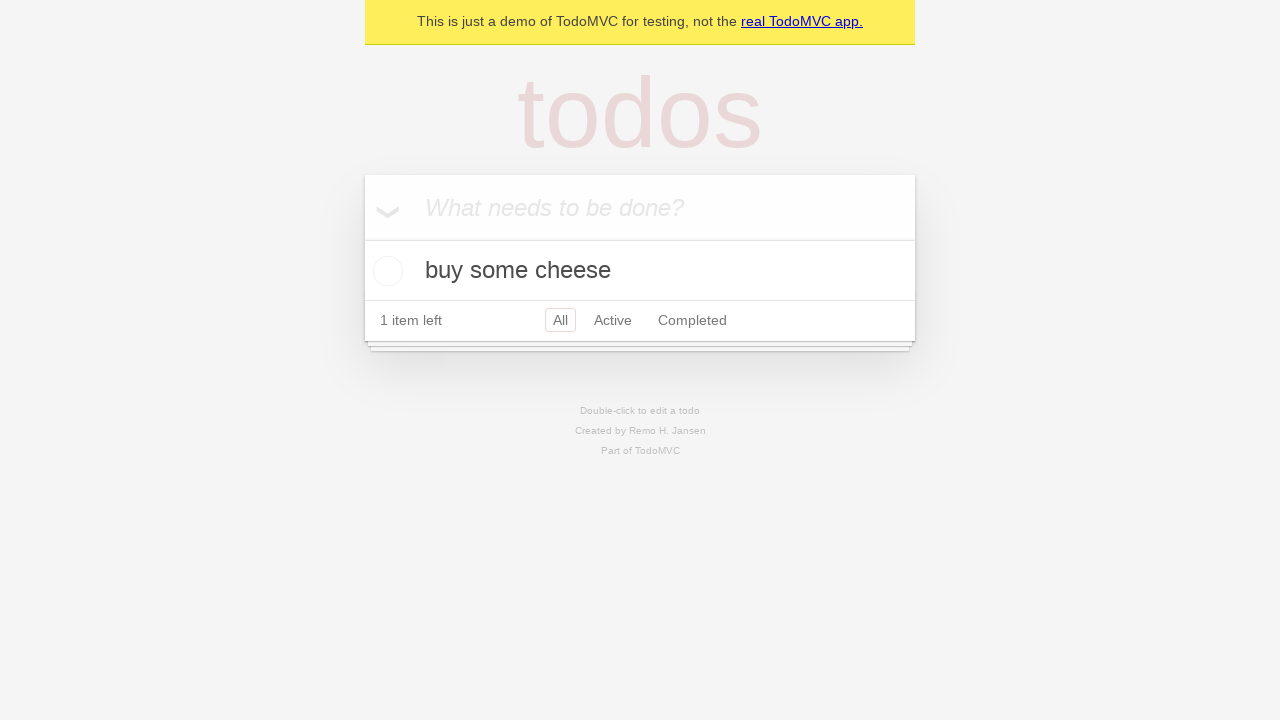

Filled new todo input with 'feed the cat' on .new-todo
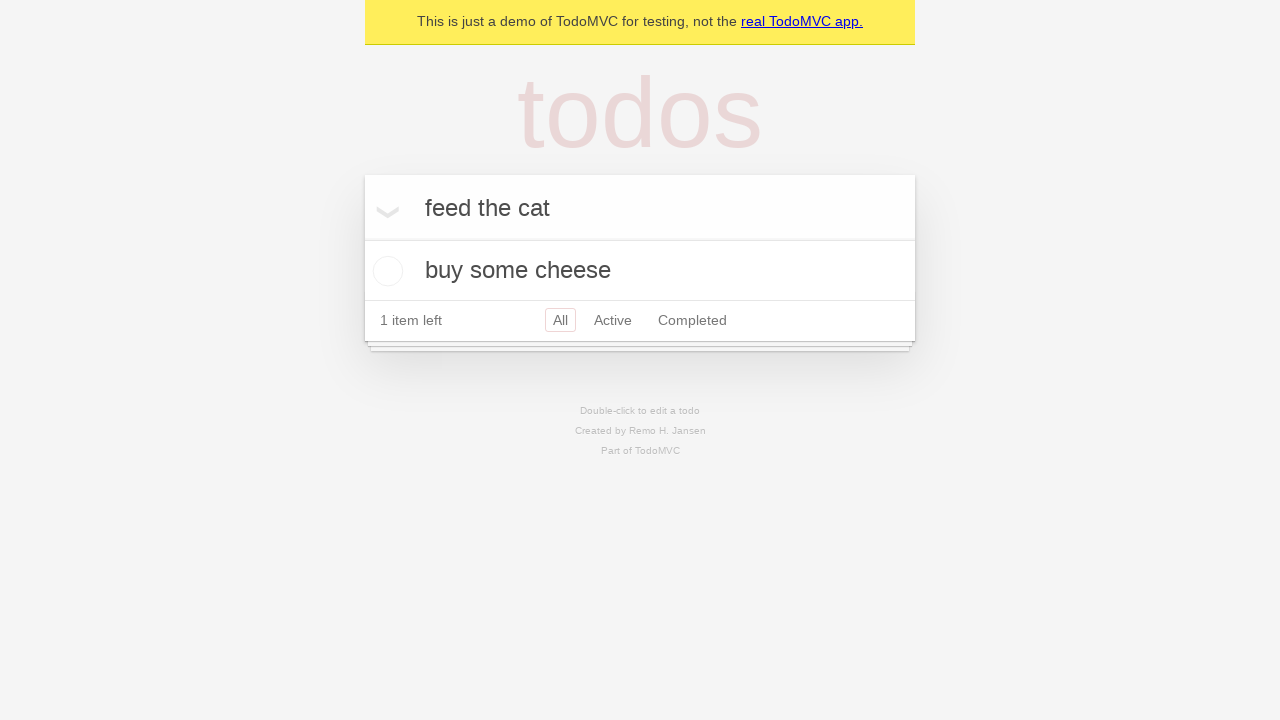

Pressed Enter to create second todo on .new-todo
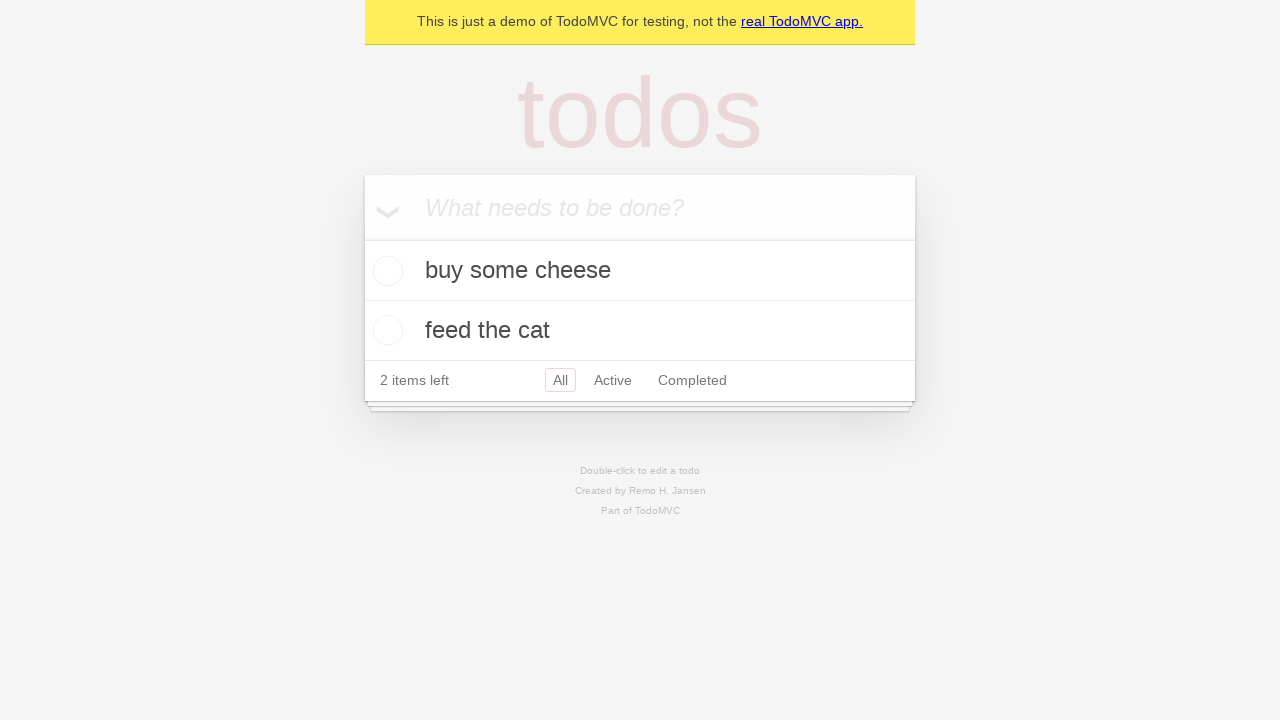

Filled new todo input with 'book a doctors appointment' on .new-todo
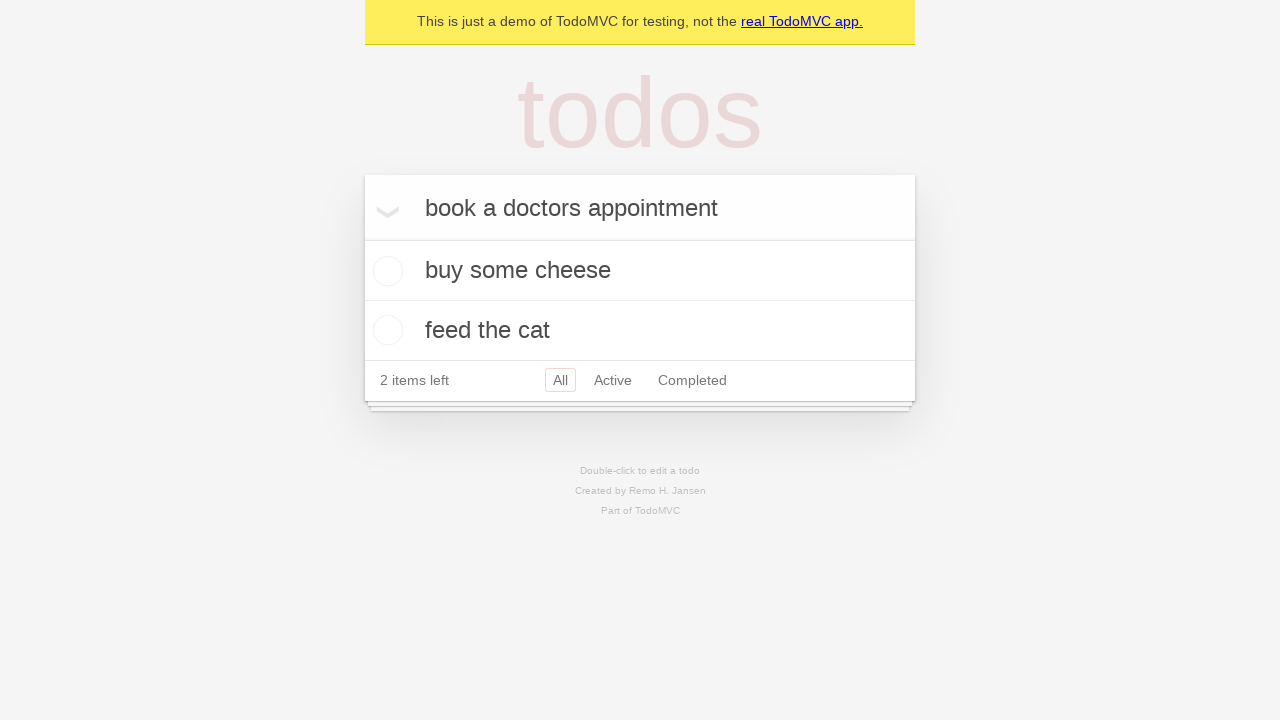

Pressed Enter to create third todo on .new-todo
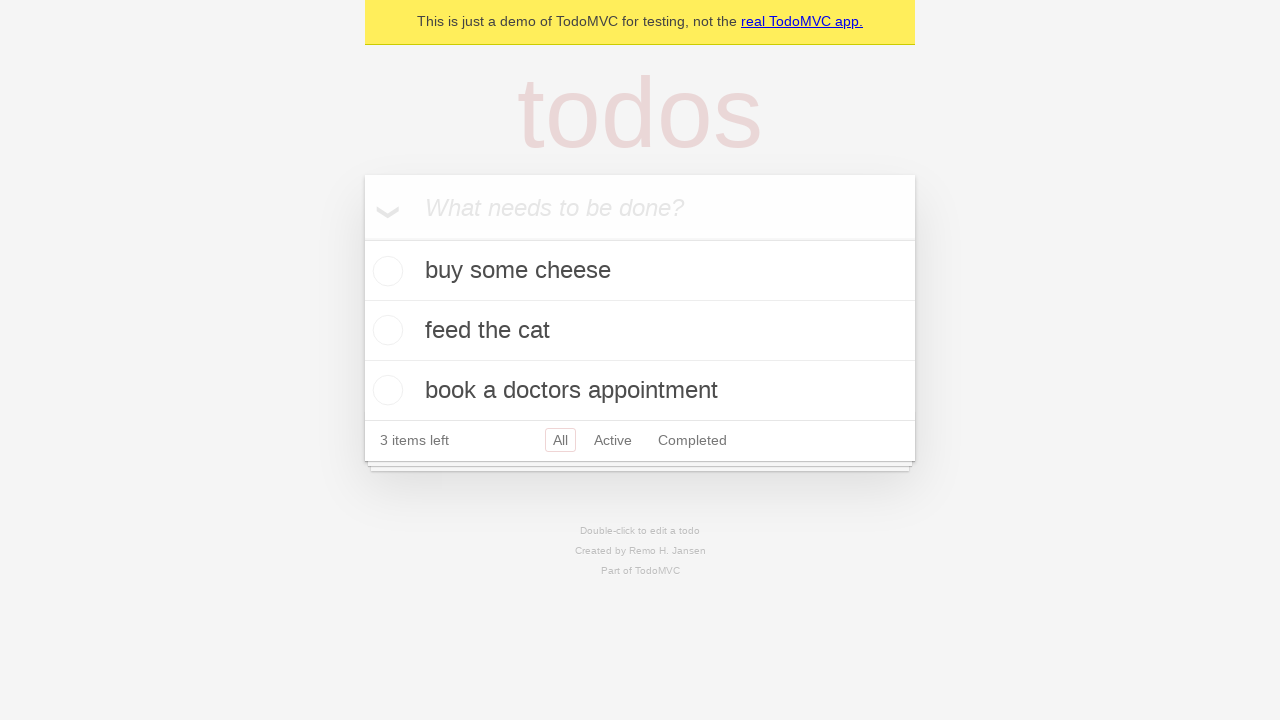

Waited for all three todos to appear in the list
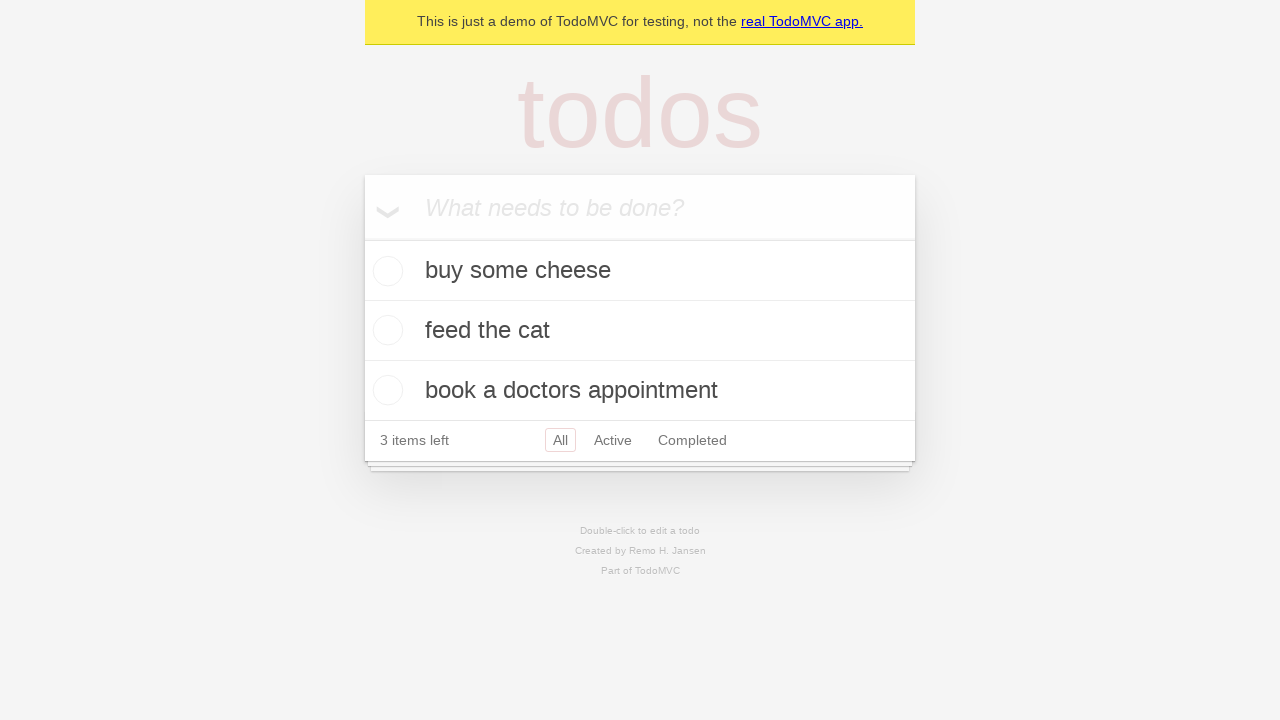

Clicked toggle-all checkbox to mark all items as completed at (362, 238) on .toggle-all
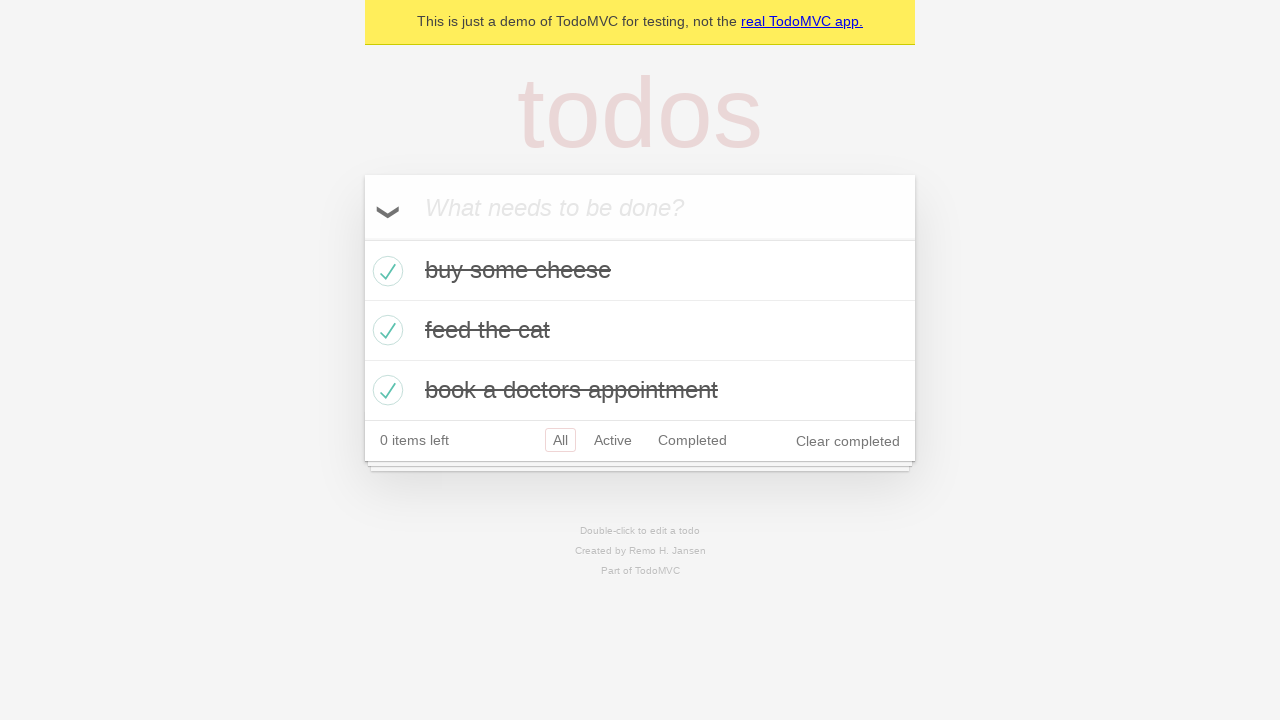

Waited for todos to be marked as completed
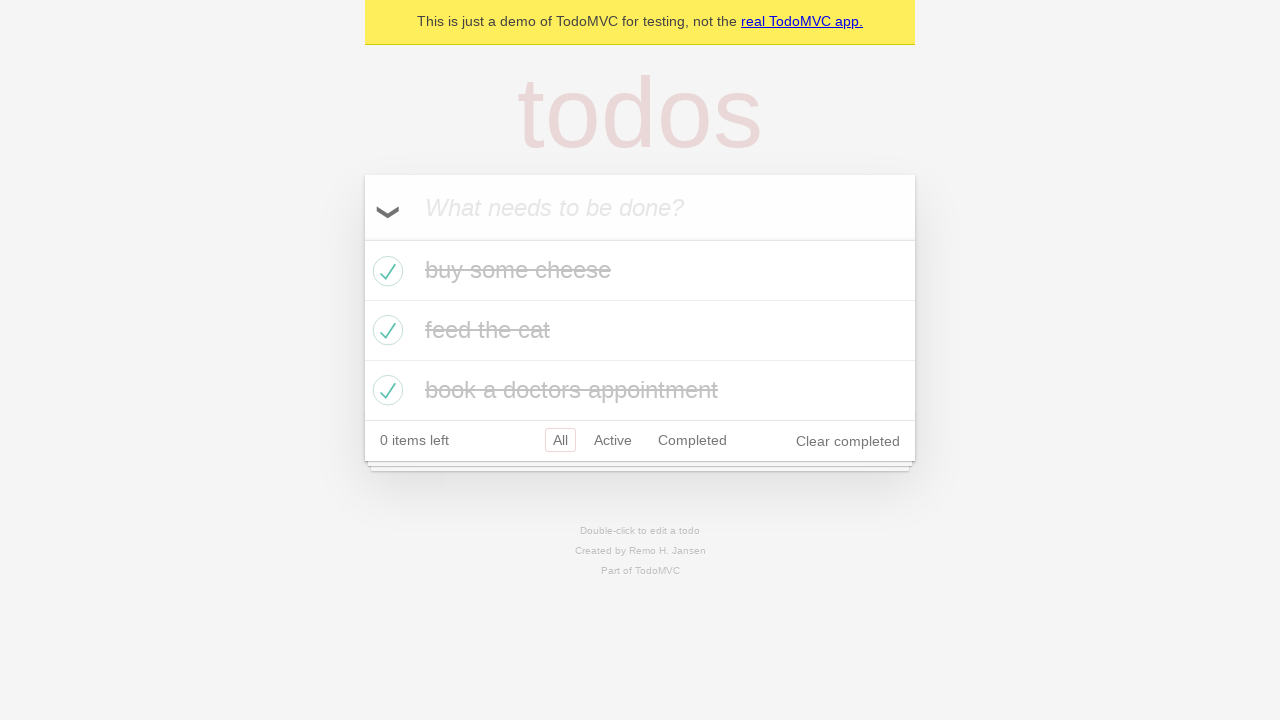

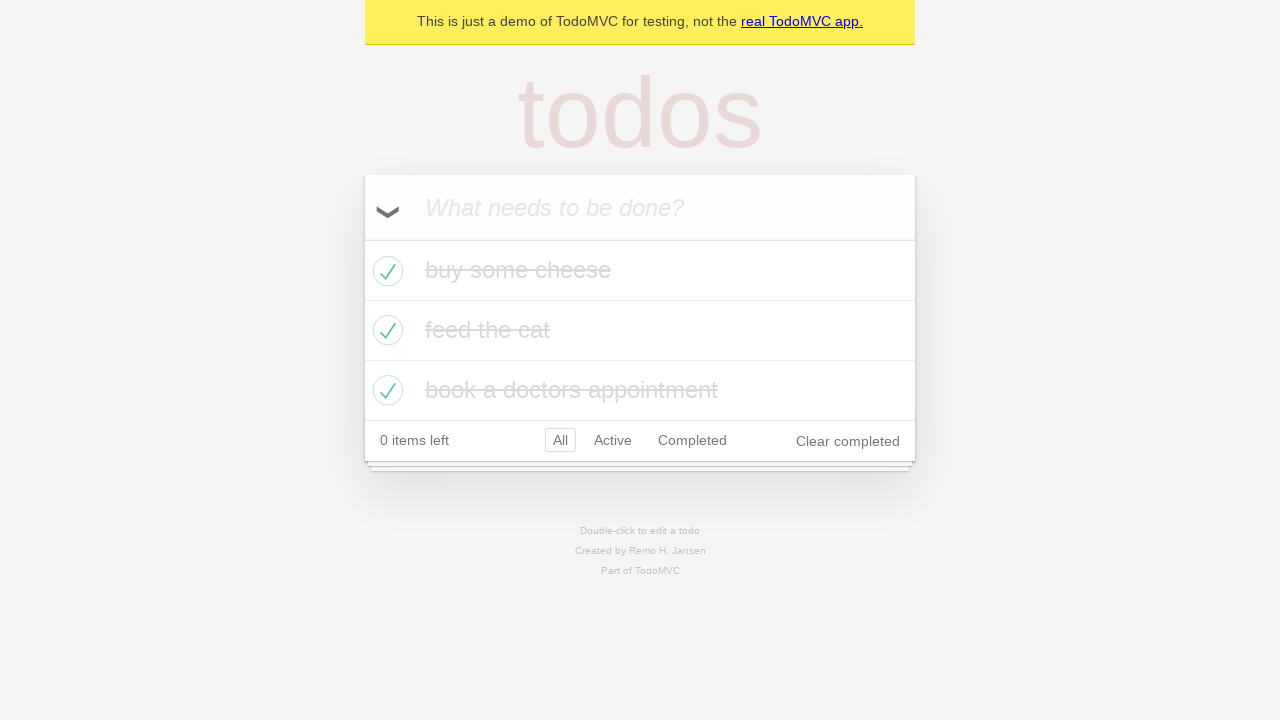